Tests ordering profile climbs by elevation using the dropdown selector and clicking on a result

Starting URL: https://pinaspeaks.com/mountaineer/@Ivey

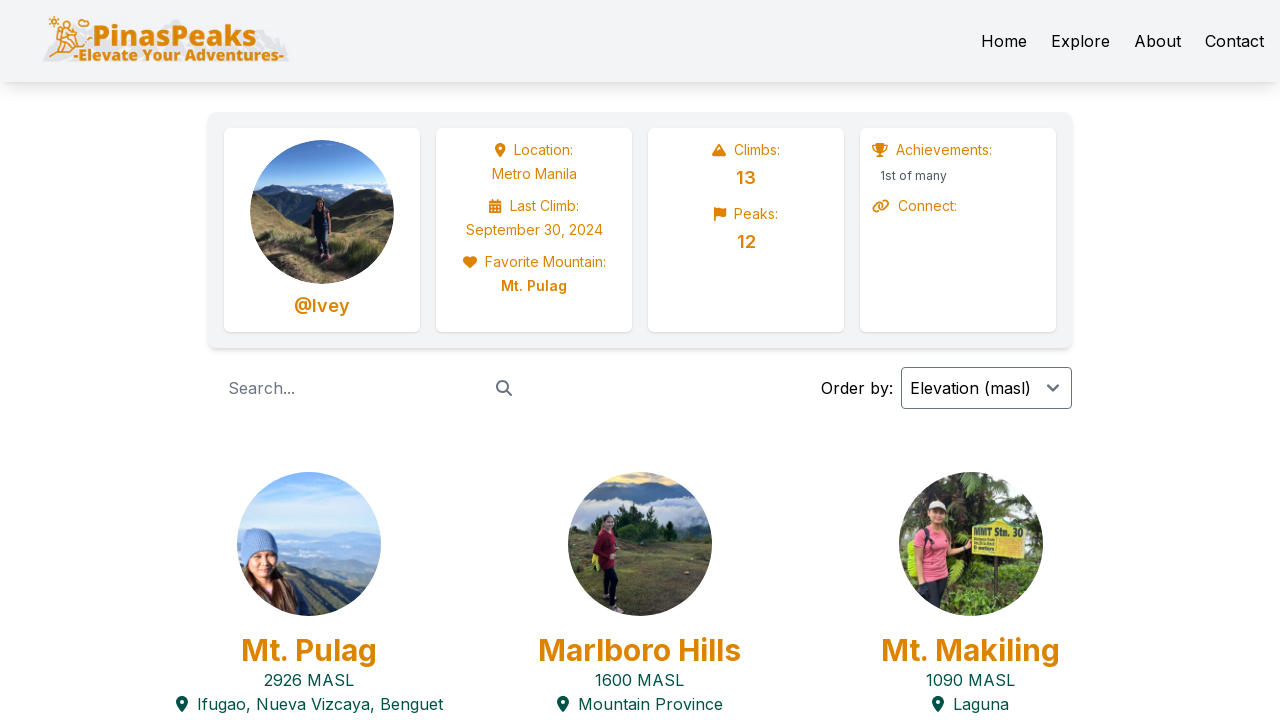

Waited for page to load with networkidle state
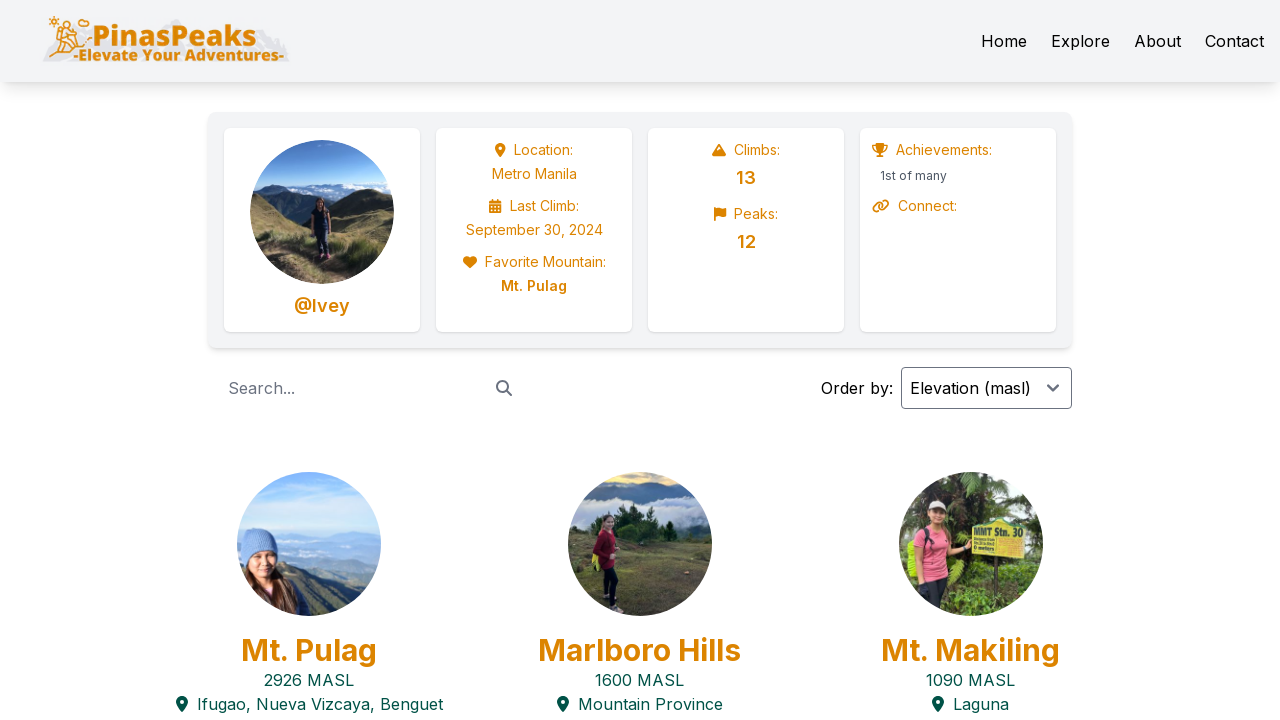

Selected 'Order by Elevation (masl)' from the dropdown on internal:role=combobox
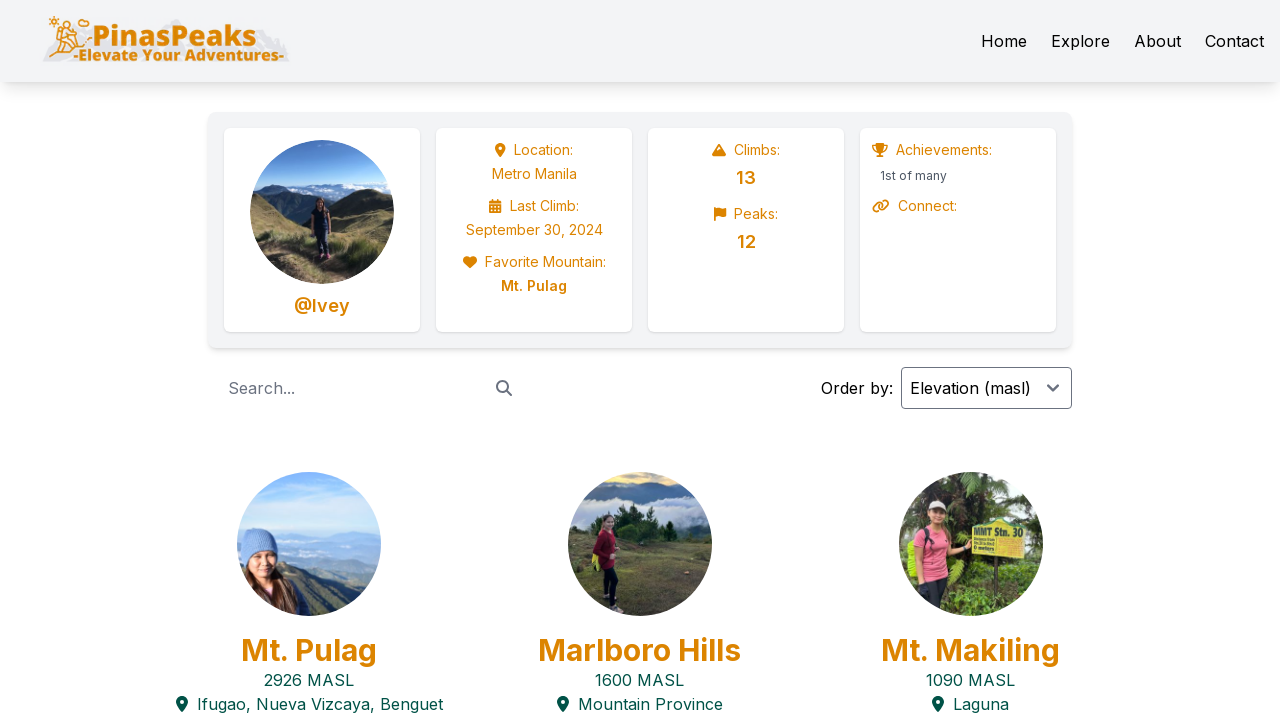

Located Mt. Pulag result (2926 MASL, Ifugao)
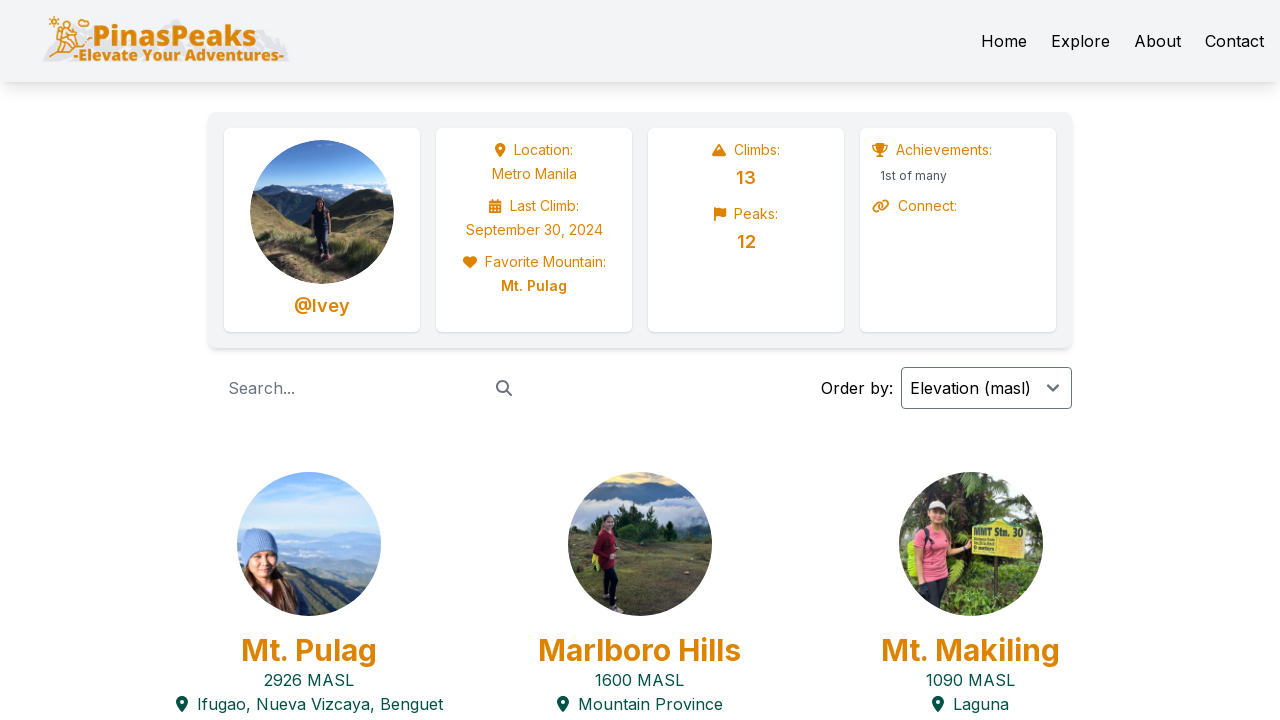

Clicked on Mt. Pulag result to open climb details at (640, 360) on div >> internal:has-text="Mt. Pulag2926 MASL Ifugao,"i >> nth=0
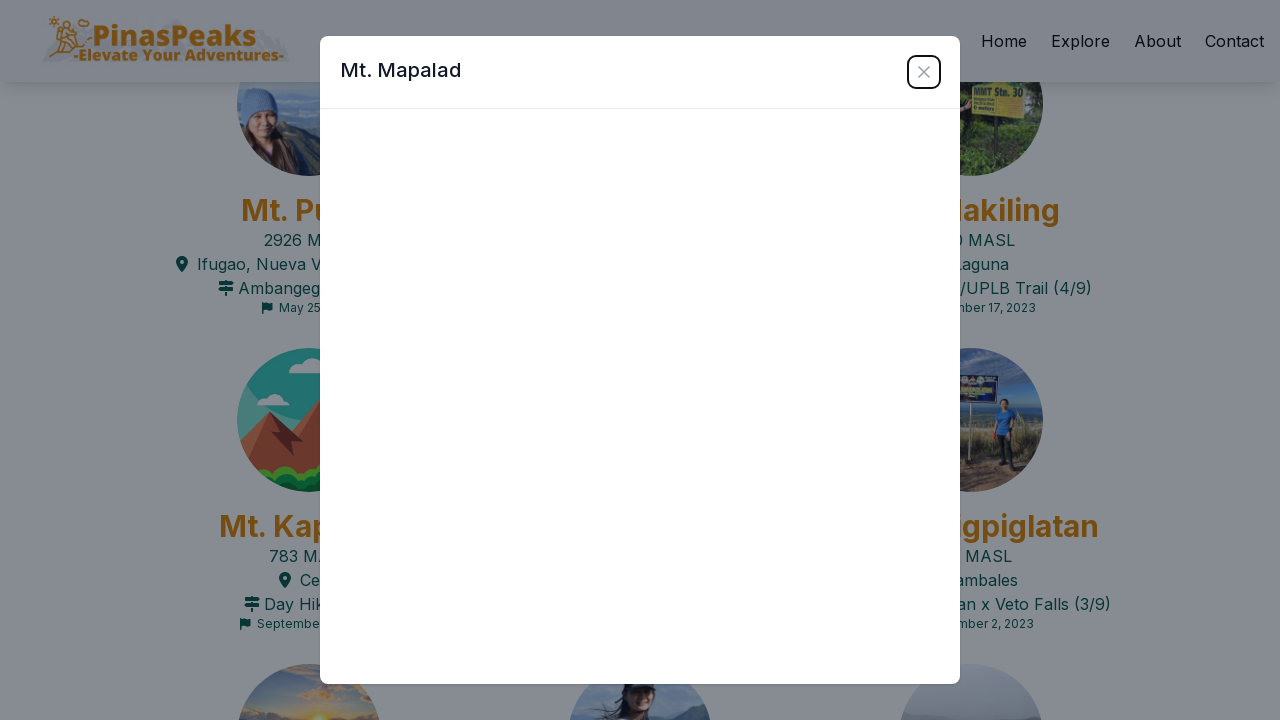

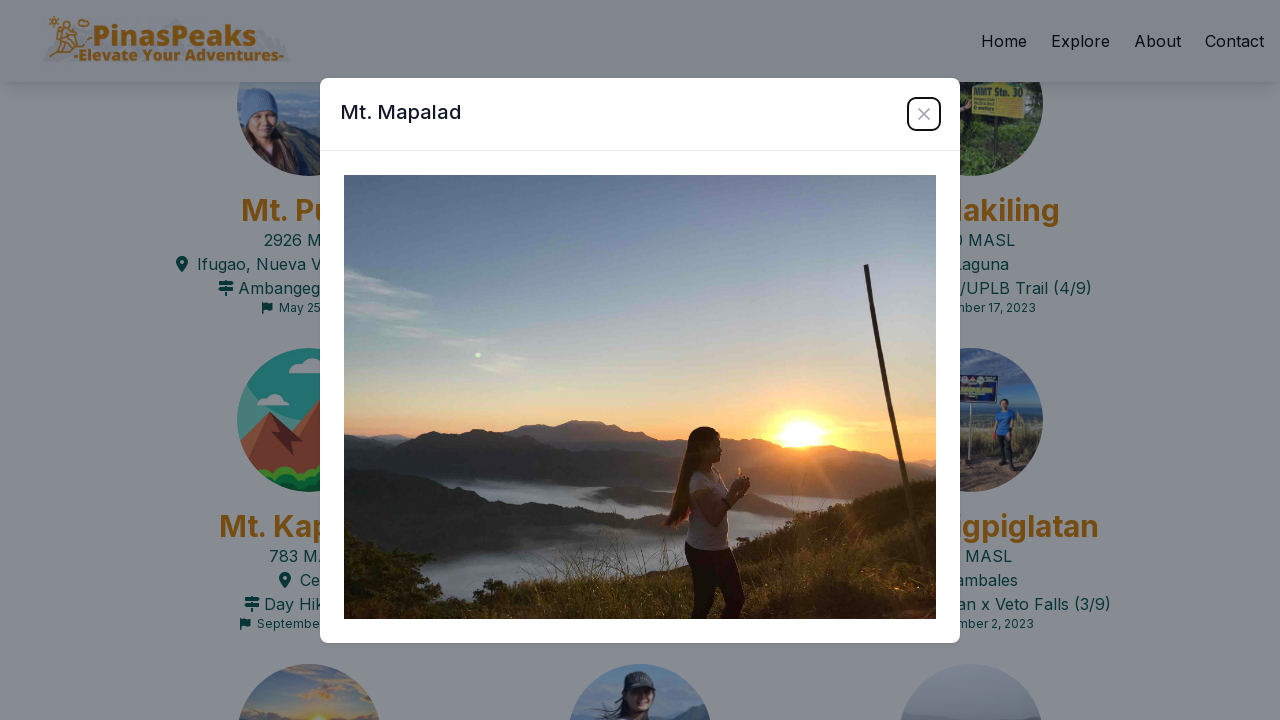